Tests the vegetable offers page by iterating through table rows to verify discount percentages and identify vegetables with discounts greater than 50%

Starting URL: https://rahulshettyacademy.com/seleniumPractise/#/offers

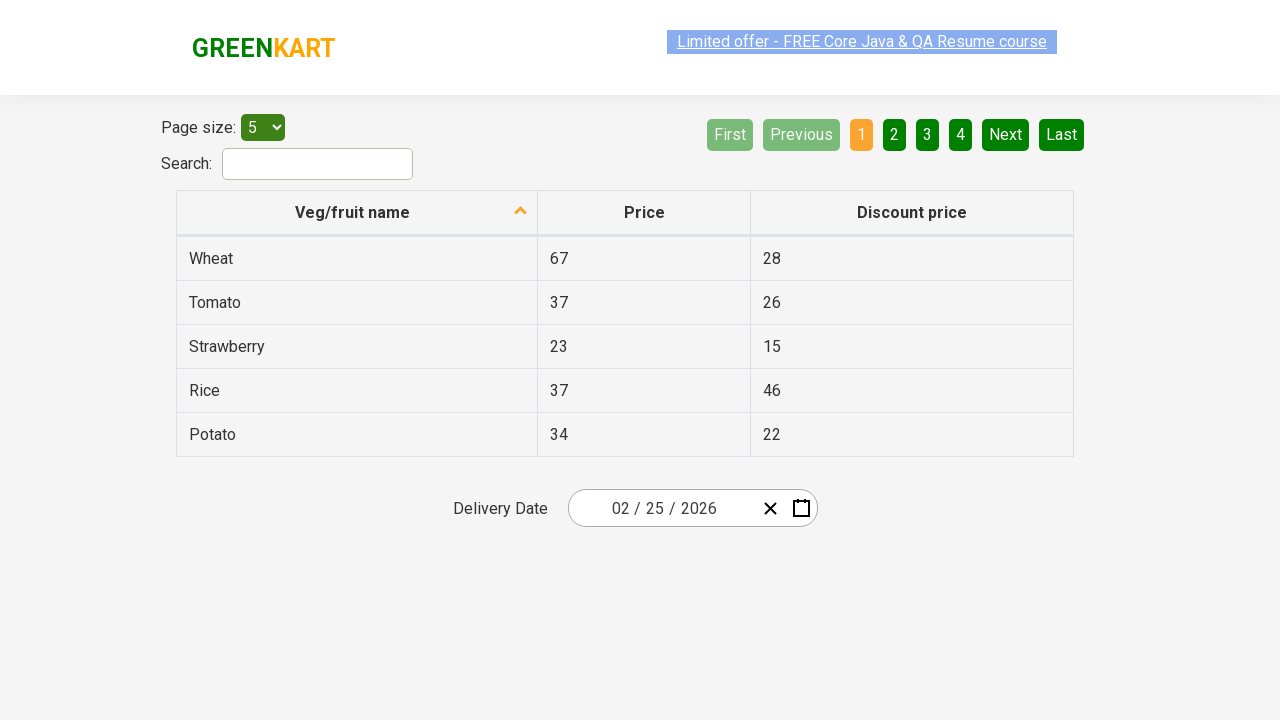

Waited for vegetable table rows to load
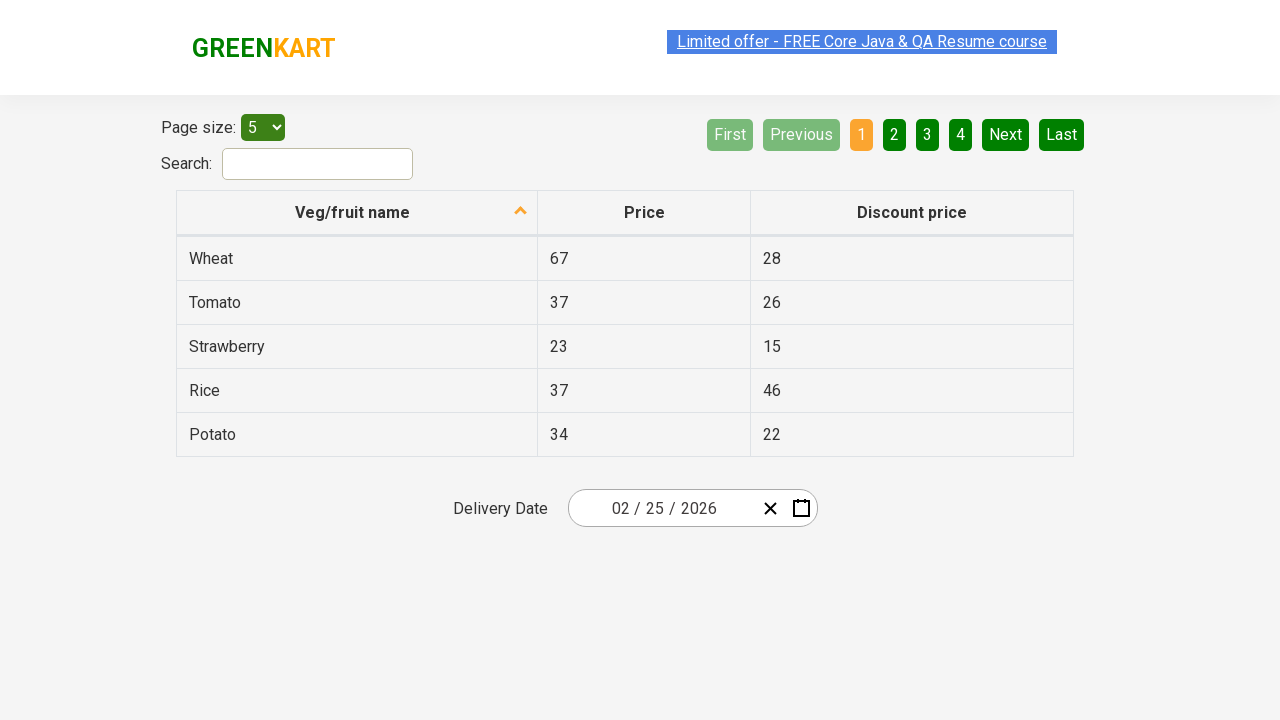

Retrieved all vegetable rows from the table
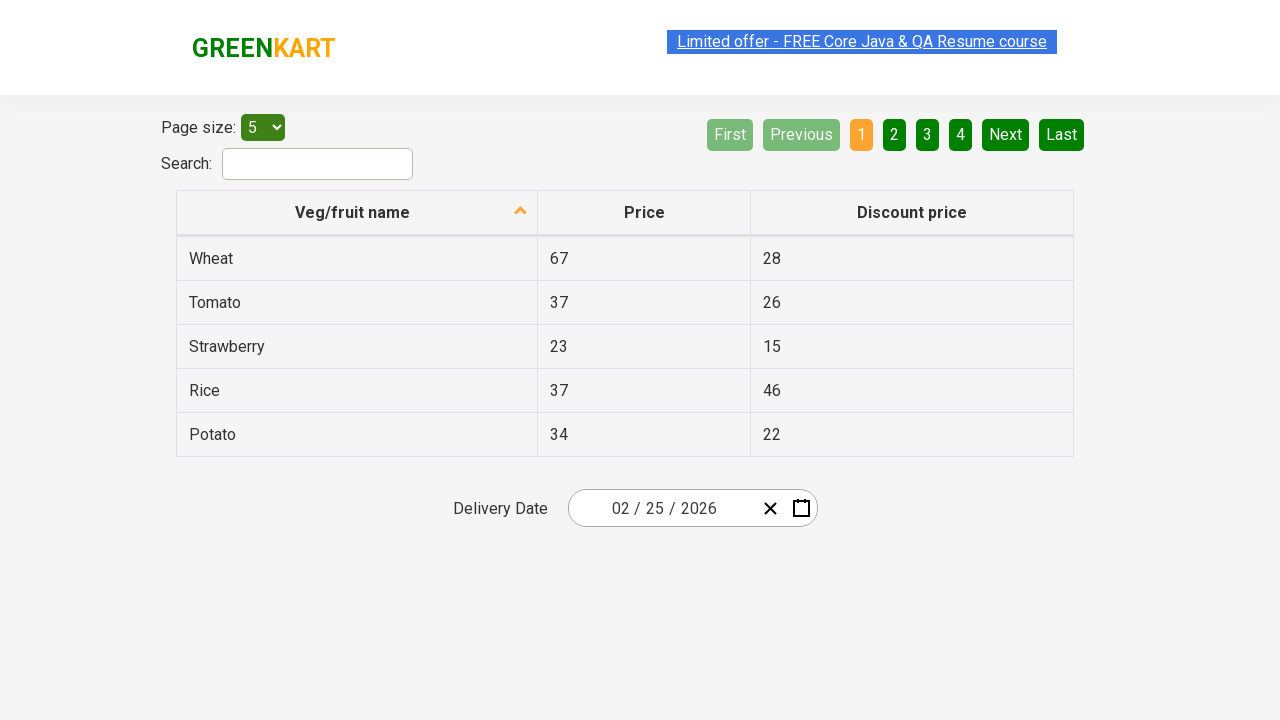

Retrieved vegetable name from row 1: Wheat
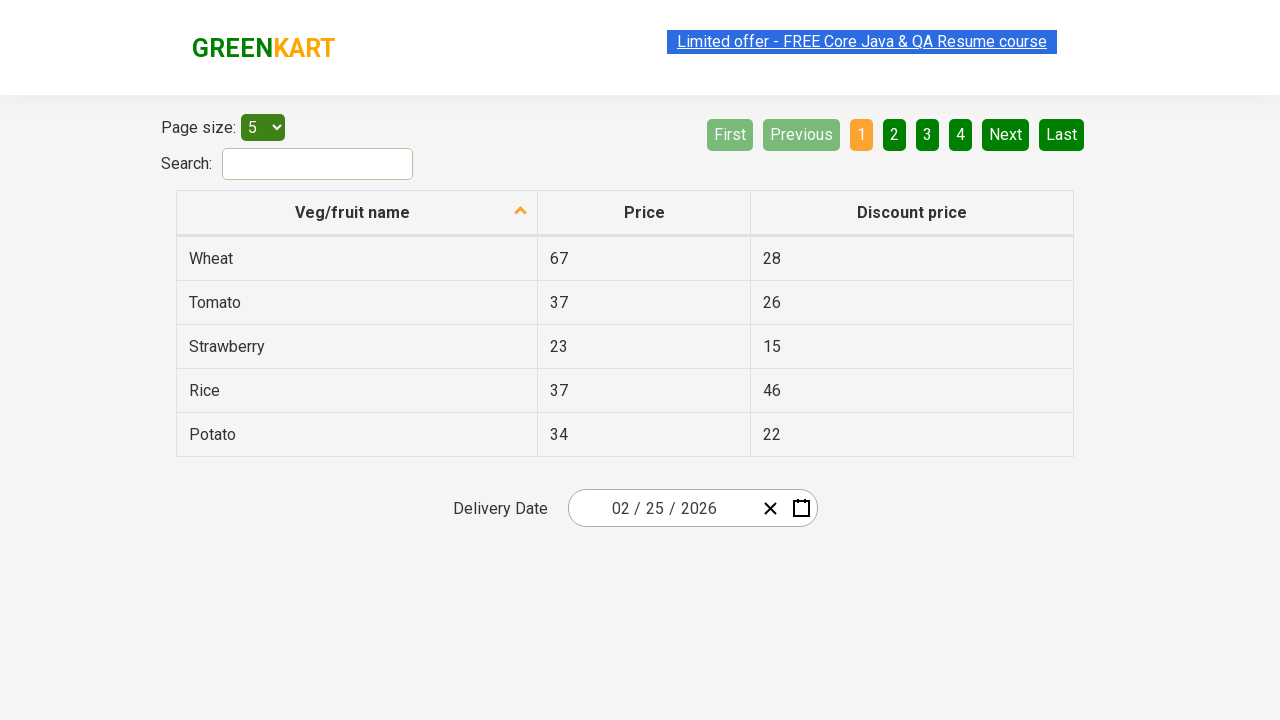

Retrieved original price for row 1: 67
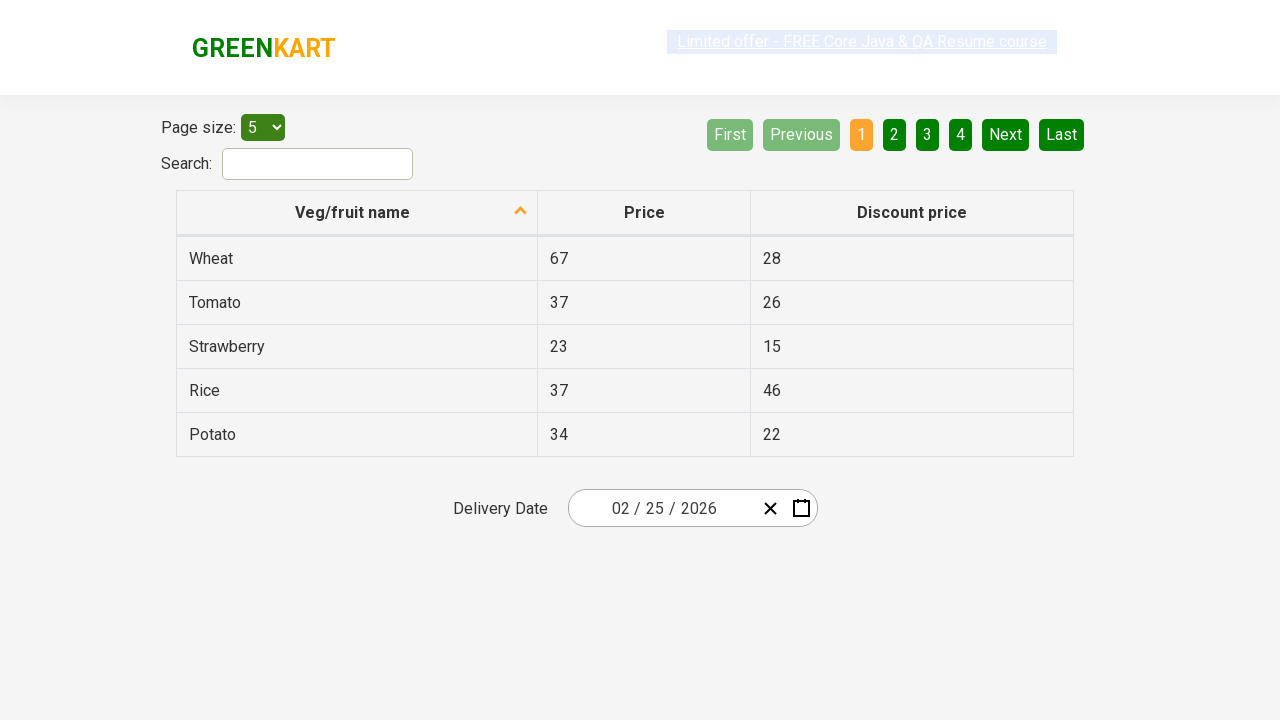

Retrieved discounted price for row 1: 28
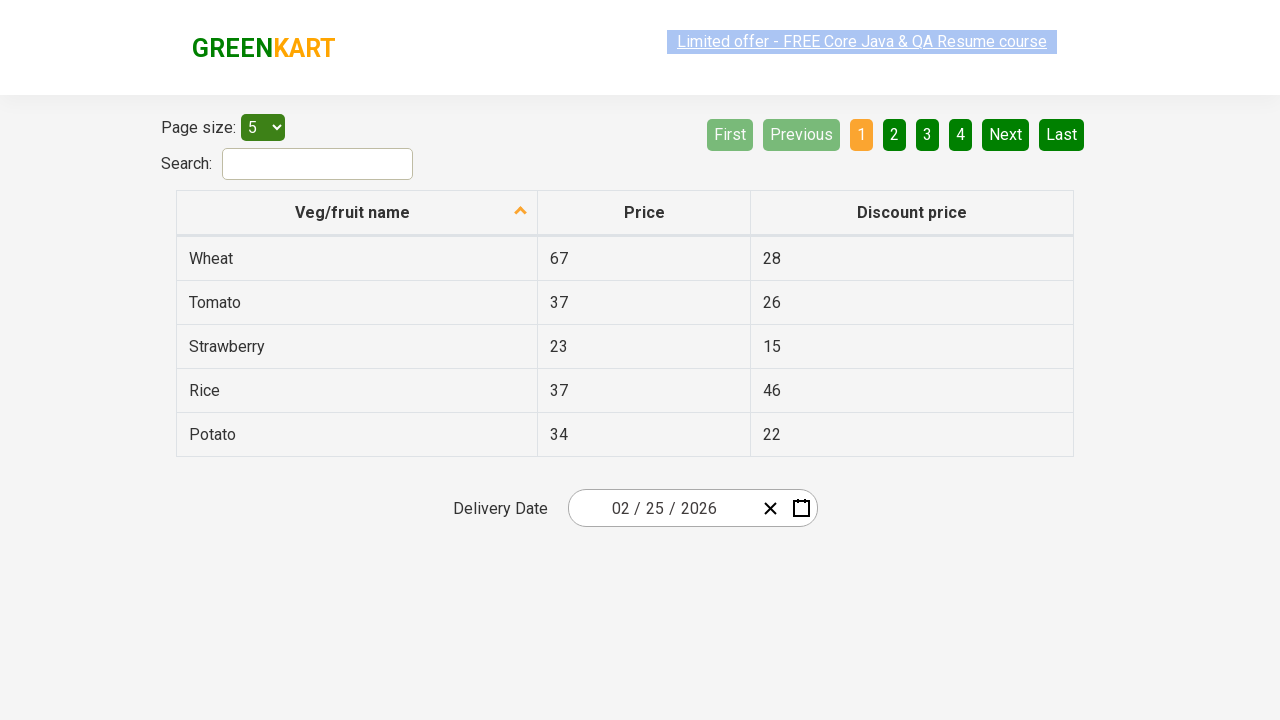

Calculated discount percentage for Wheat: 41.79%
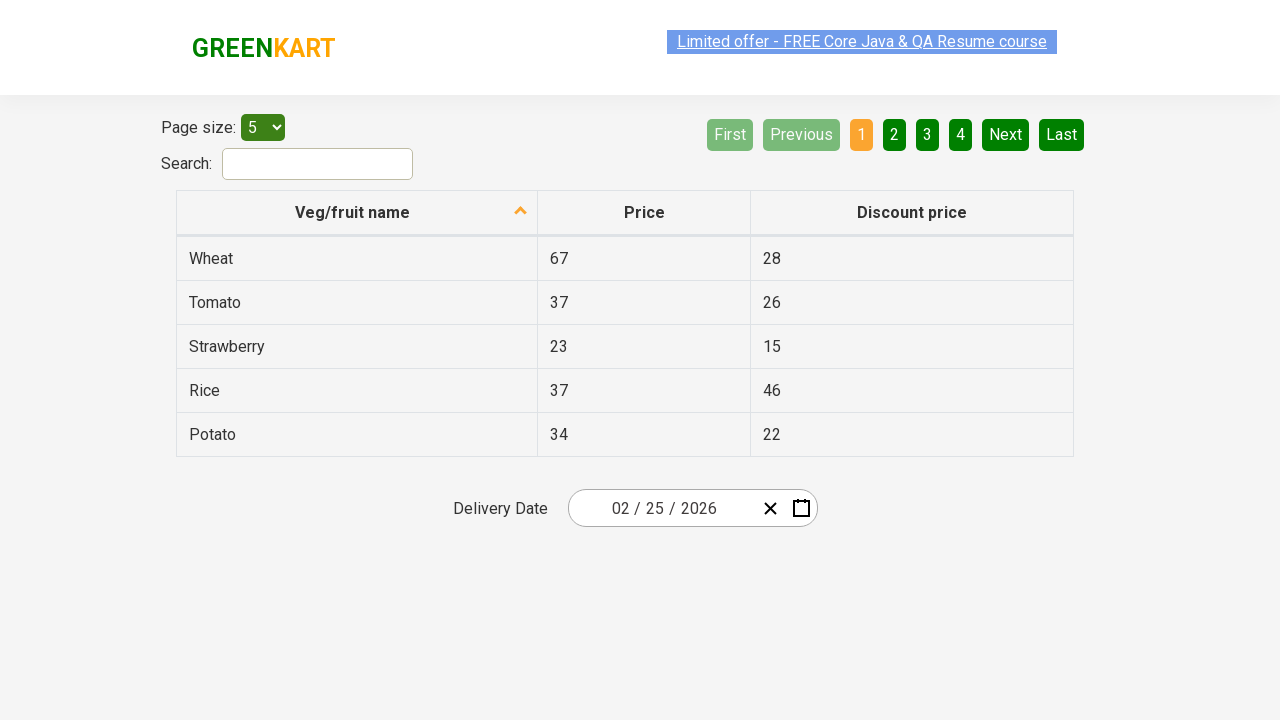

Retrieved vegetable name from row 2: Tomato
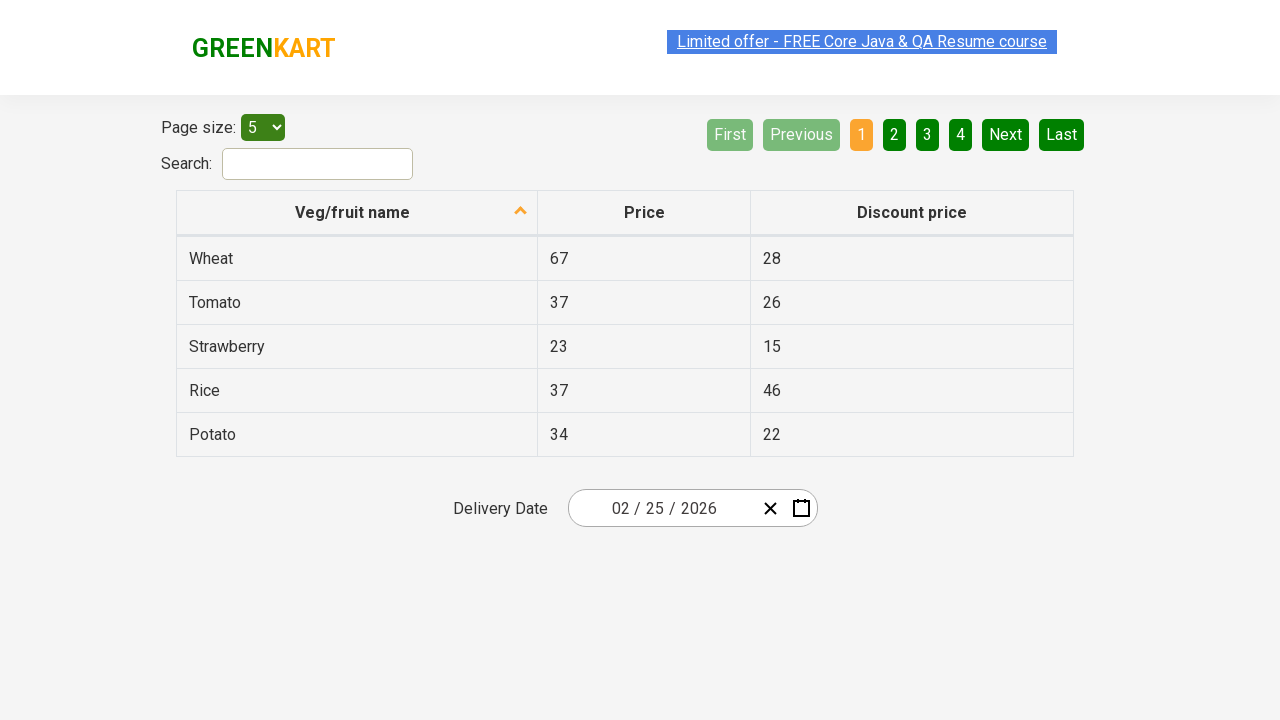

Retrieved original price for row 2: 37
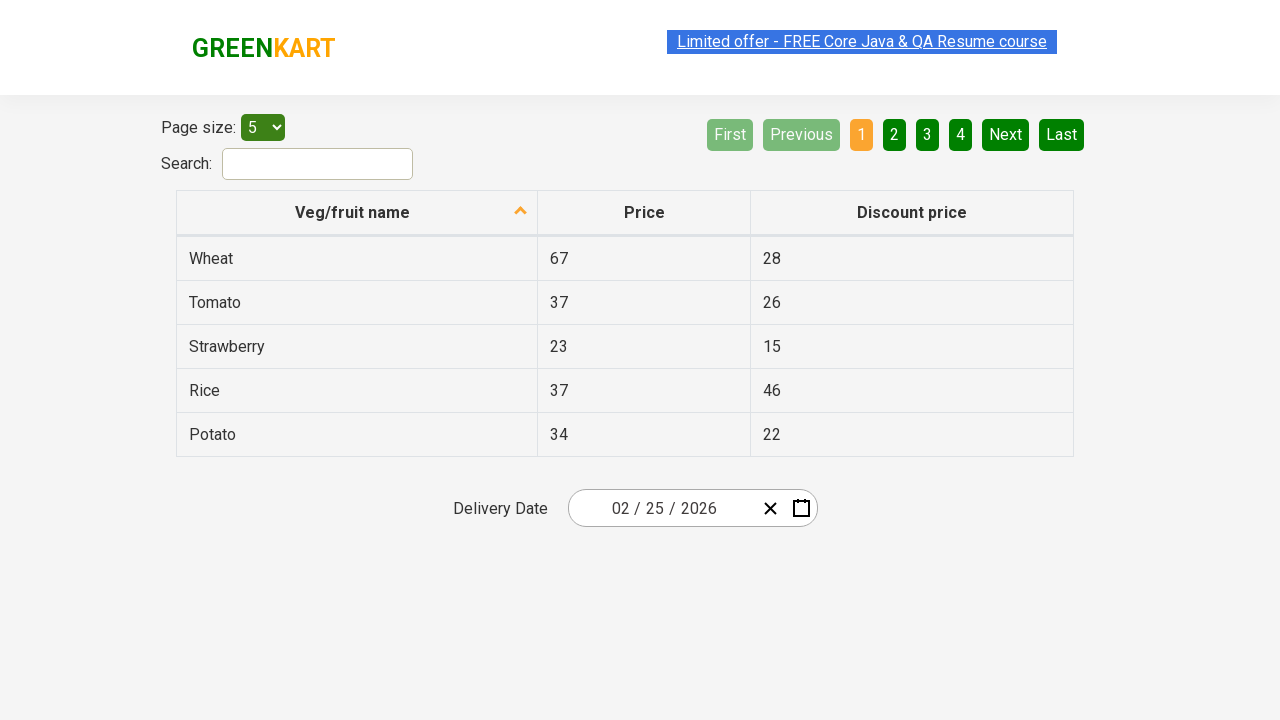

Retrieved discounted price for row 2: 26
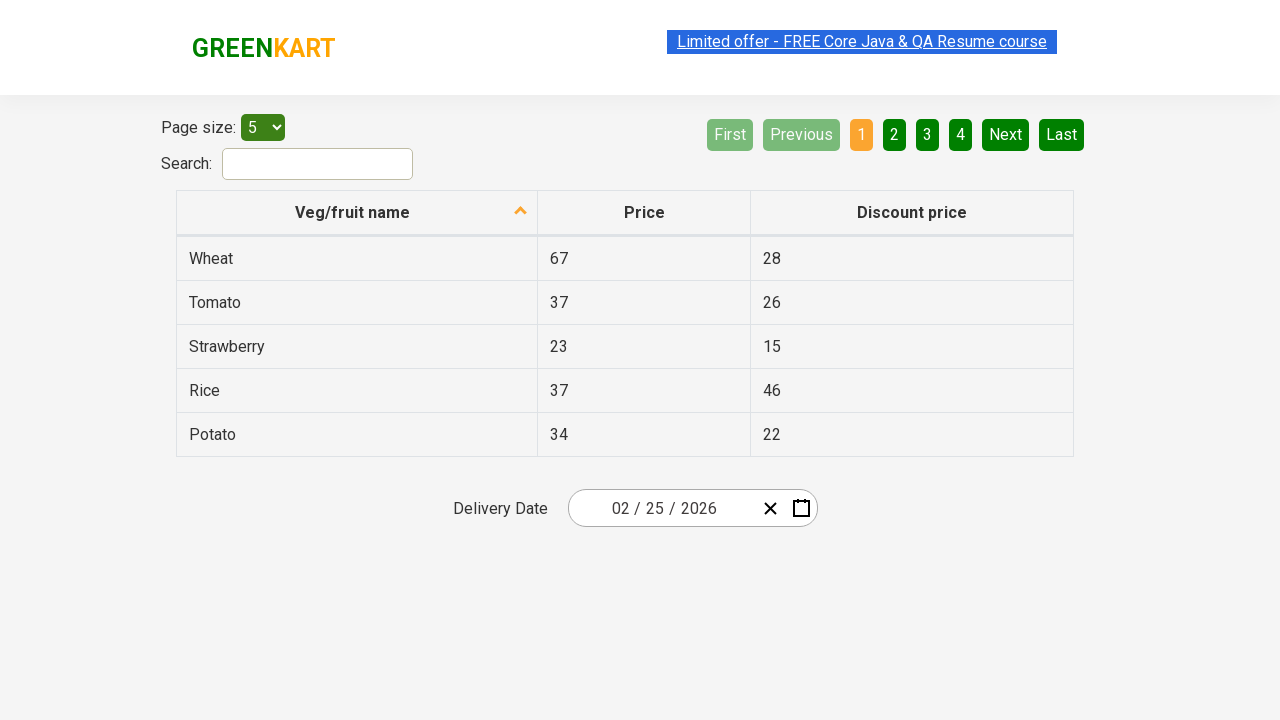

Calculated discount percentage for Tomato: 70.27%
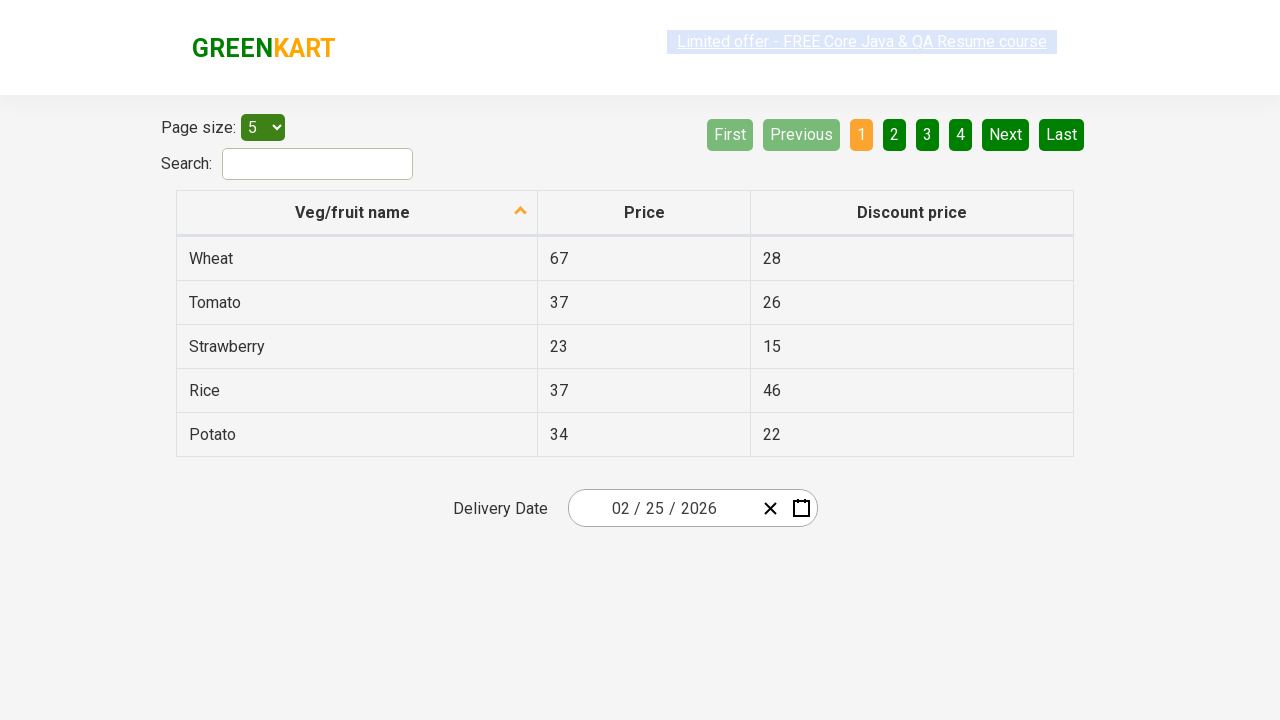

Added Tomato to vegetables with discount > 50%
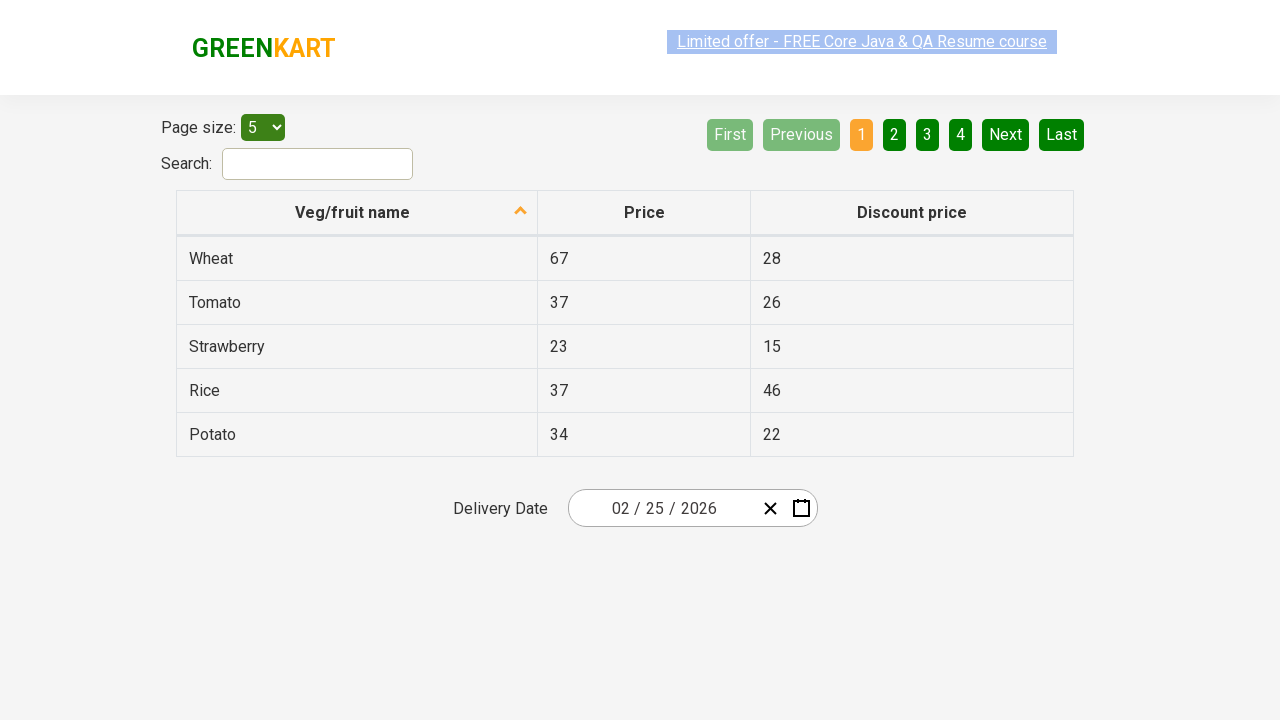

Retrieved vegetable name from row 3: Strawberry
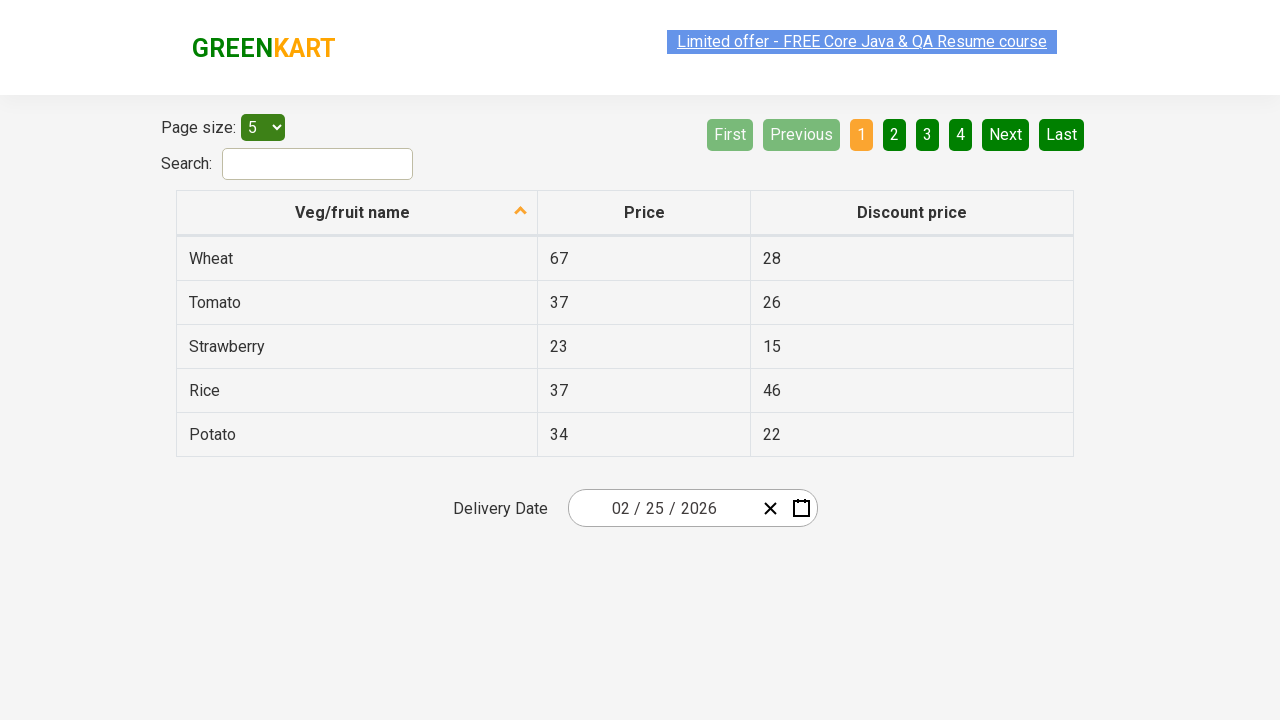

Retrieved original price for row 3: 23
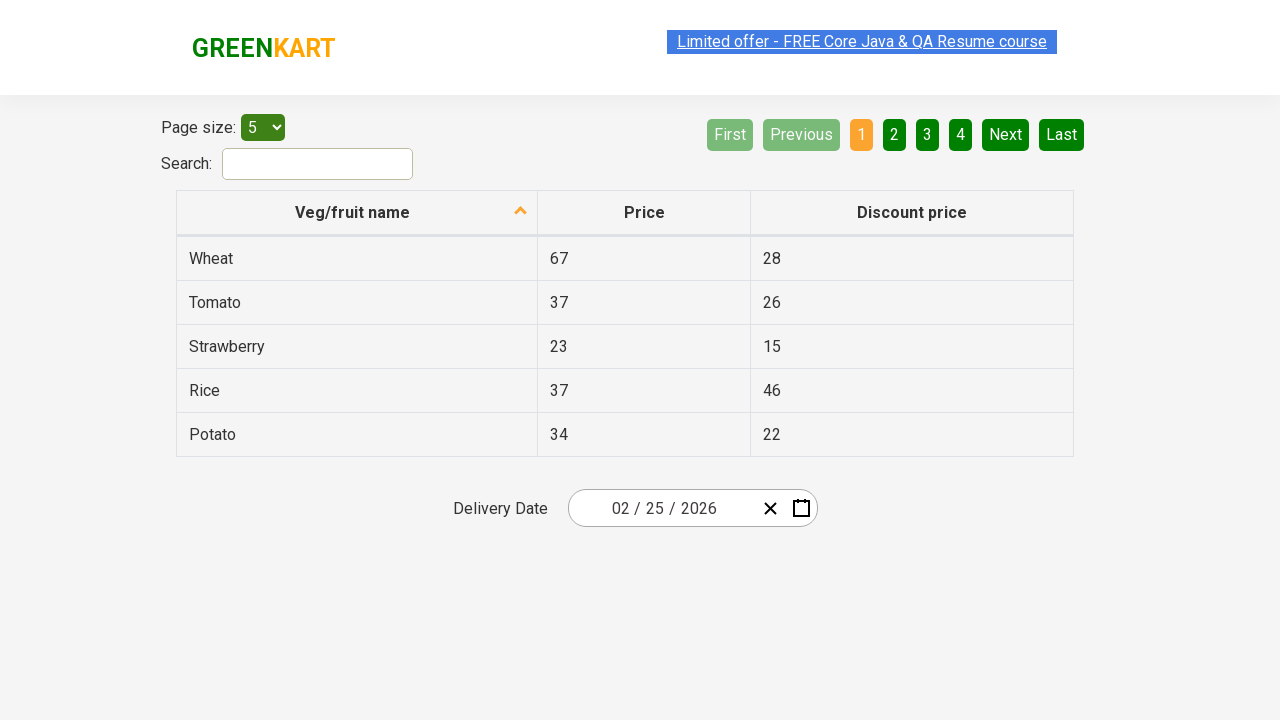

Retrieved discounted price for row 3: 15
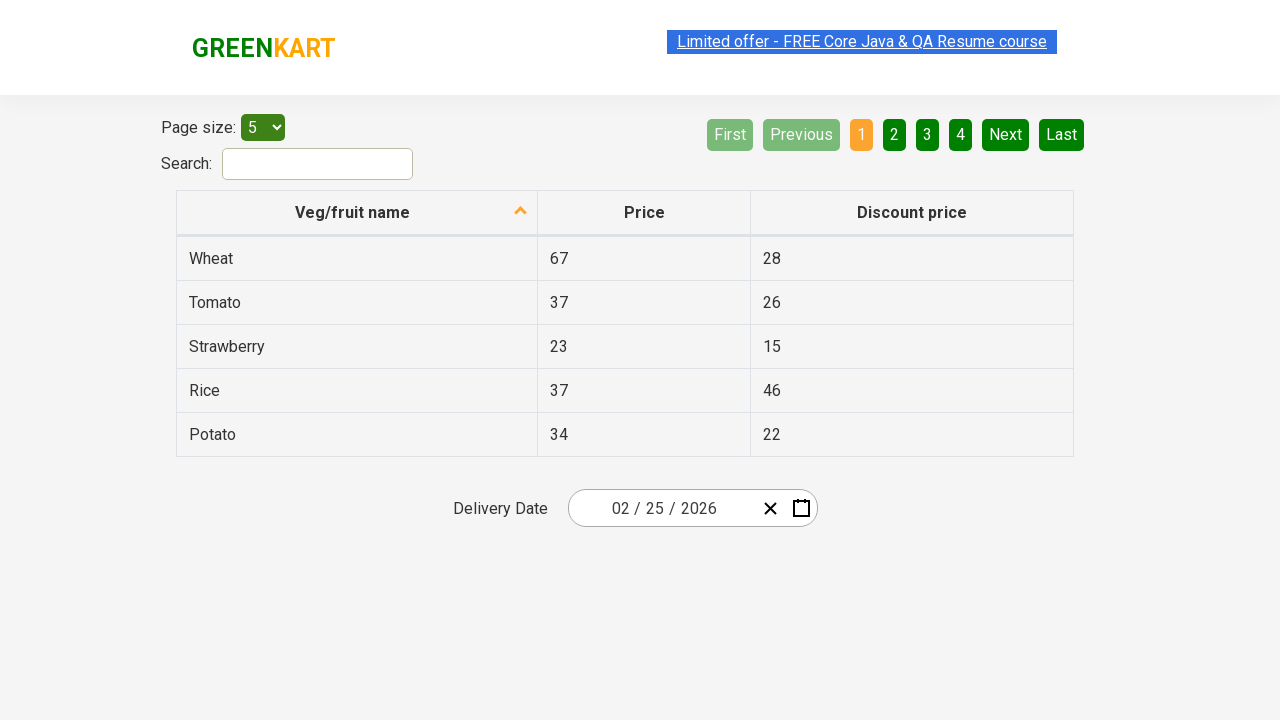

Calculated discount percentage for Strawberry: 65.22%
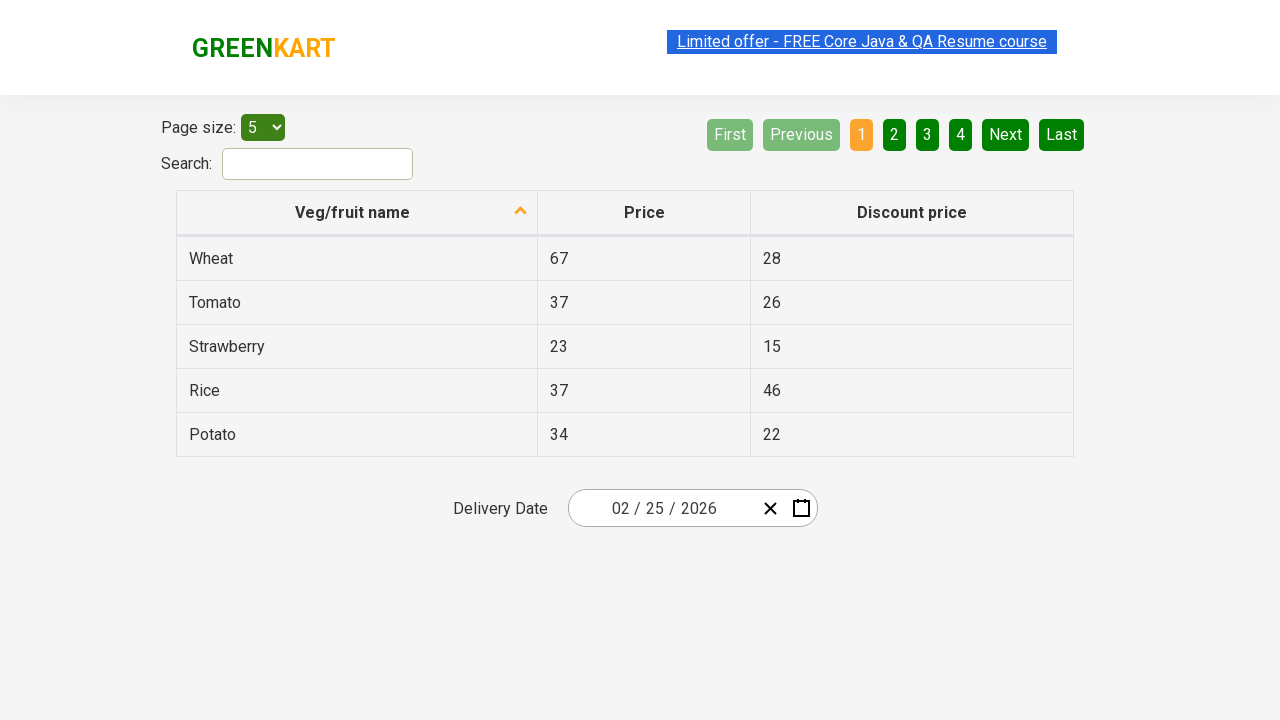

Added Strawberry to vegetables with discount > 50%
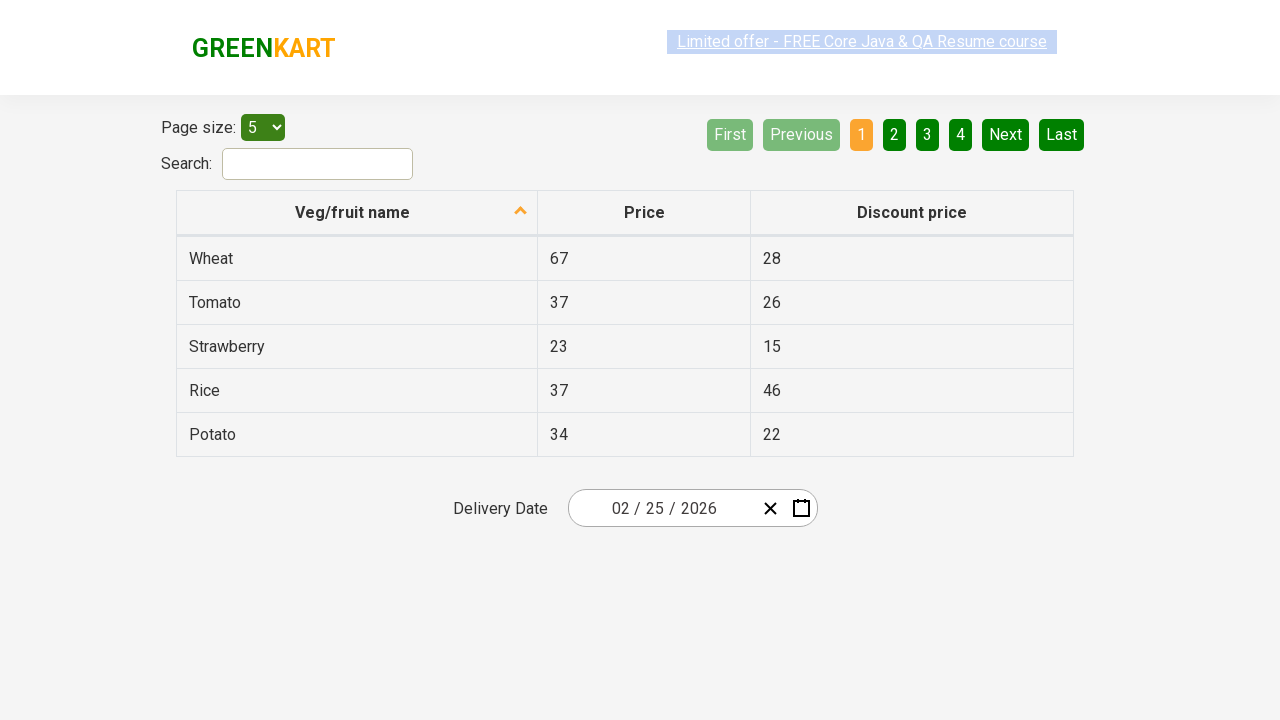

Retrieved vegetable name from row 4: Rice
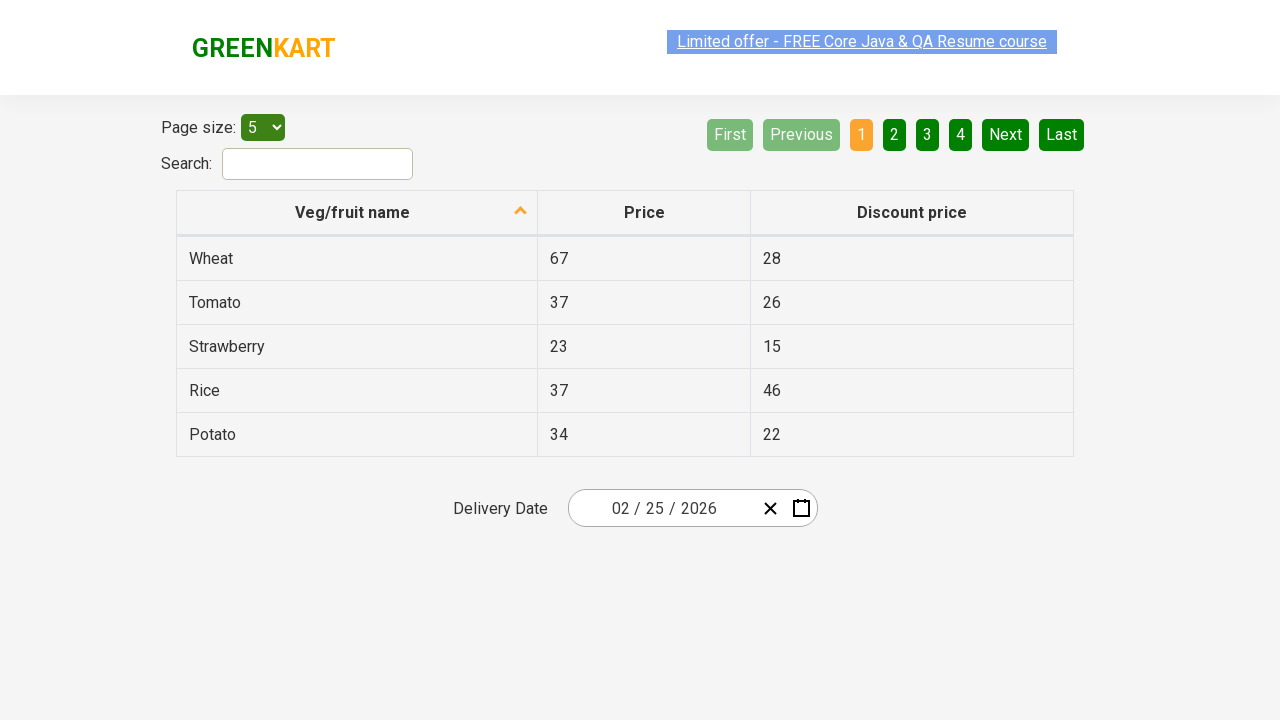

Retrieved original price for row 4: 37
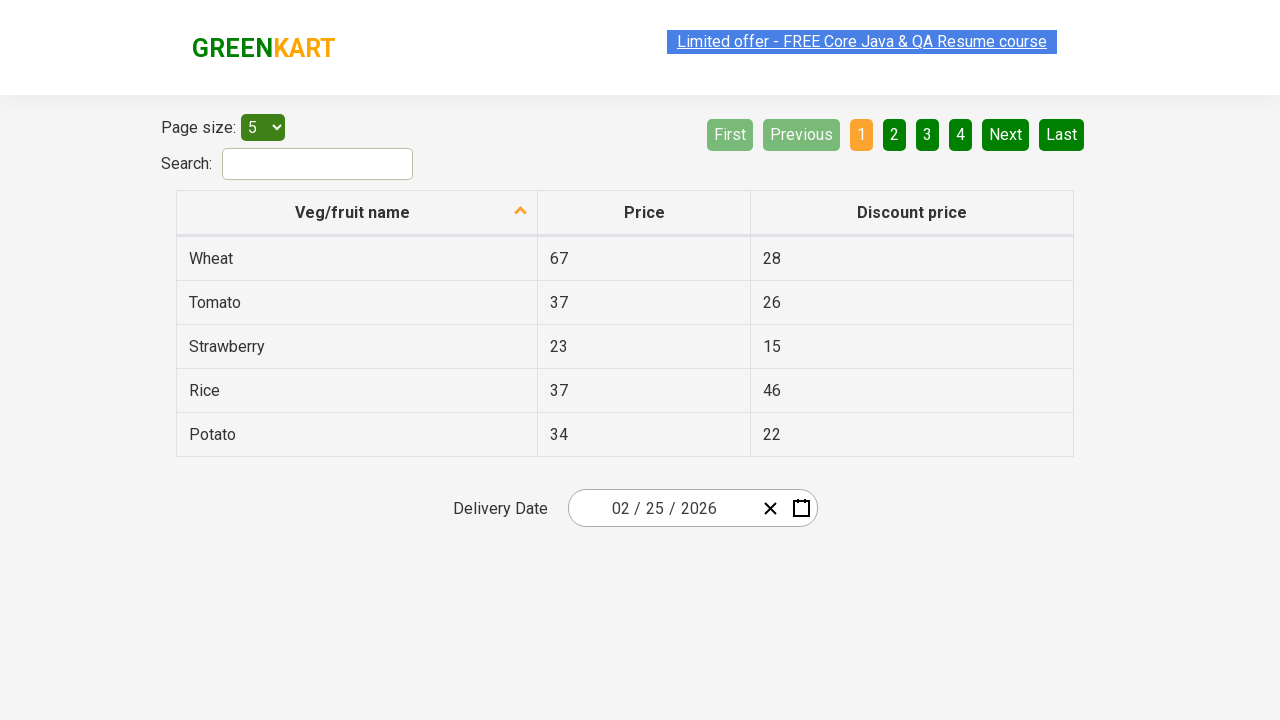

Retrieved discounted price for row 4: 46
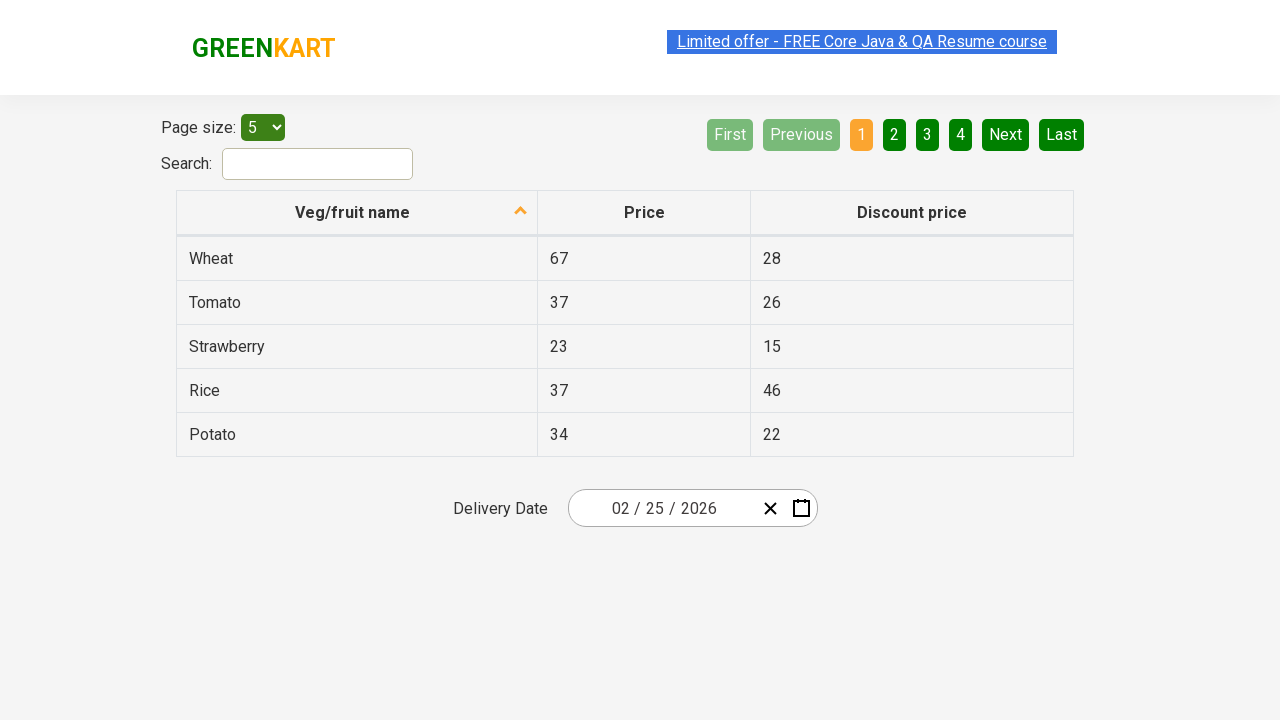

Calculated discount percentage for Rice: 124.32%
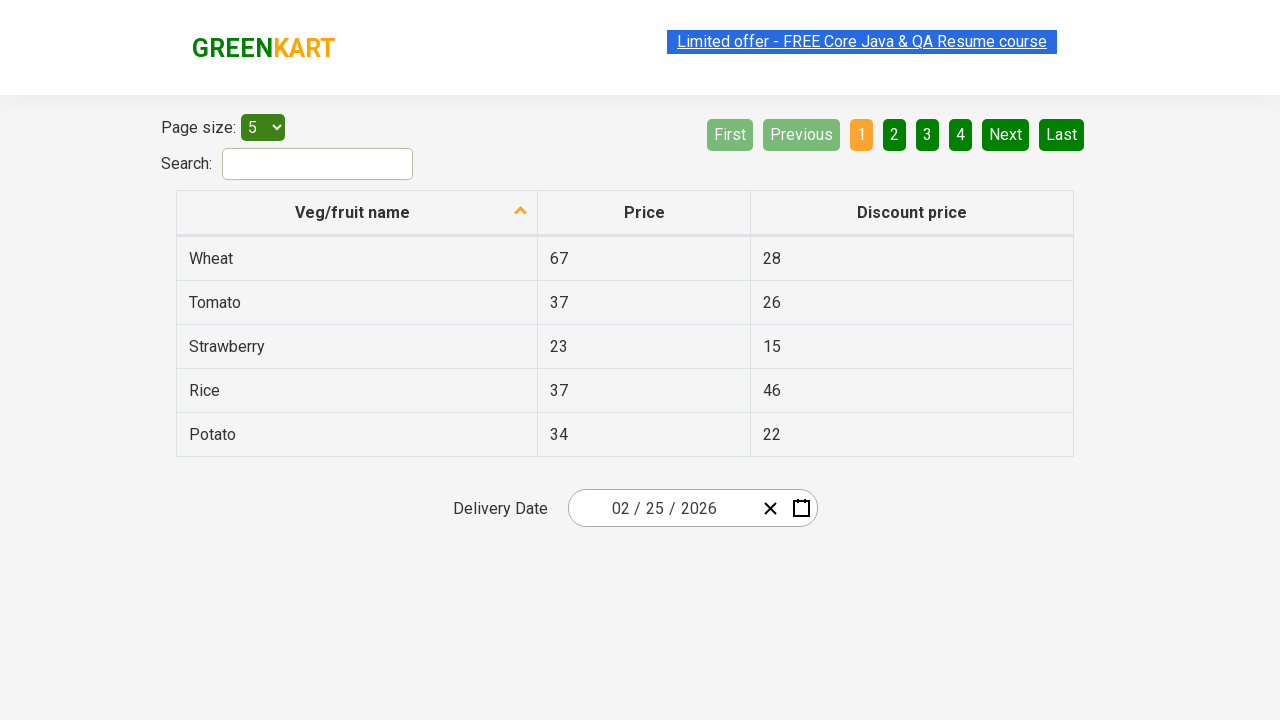

Added Rice to vegetables with discount > 50%
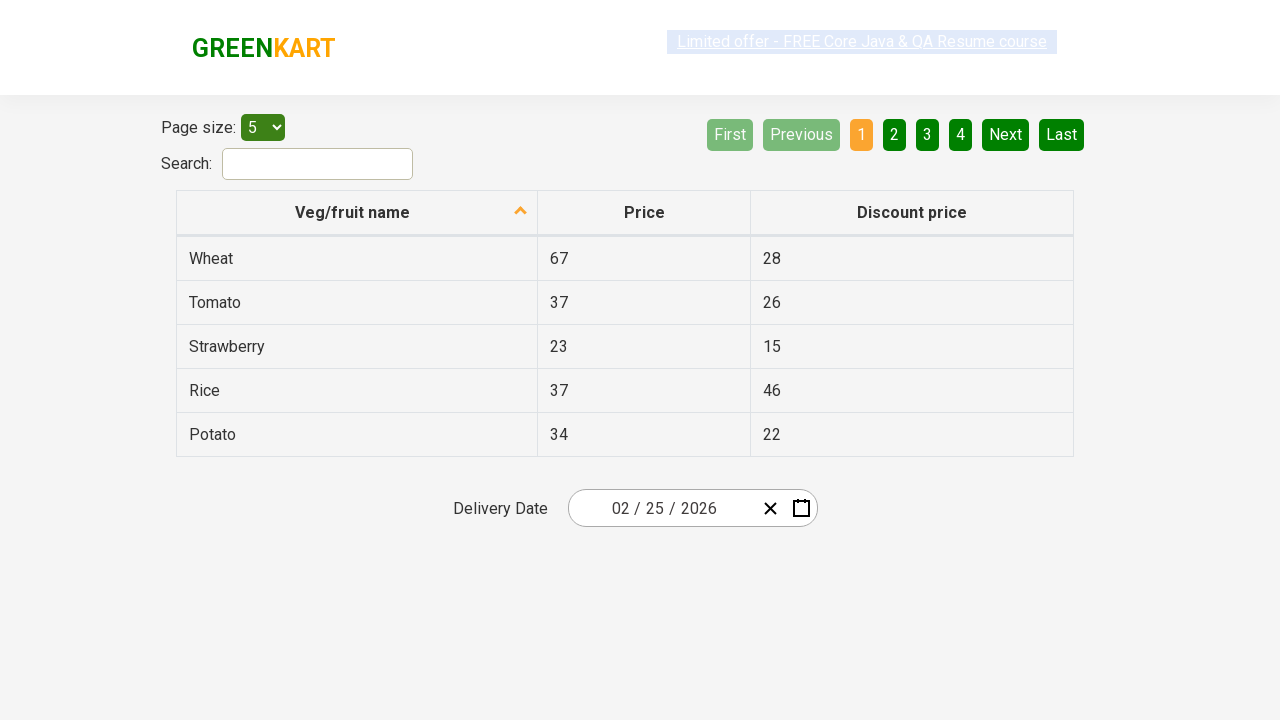

Retrieved vegetable name from row 5: Potato
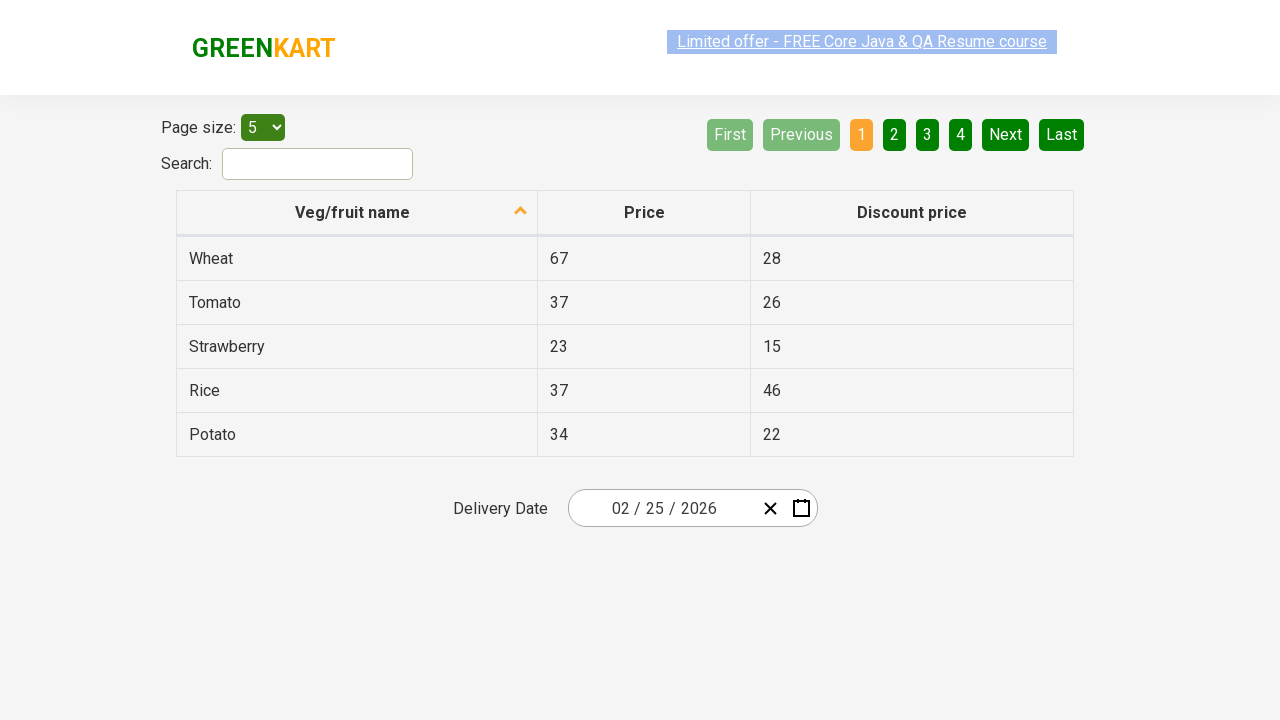

Retrieved original price for row 5: 34
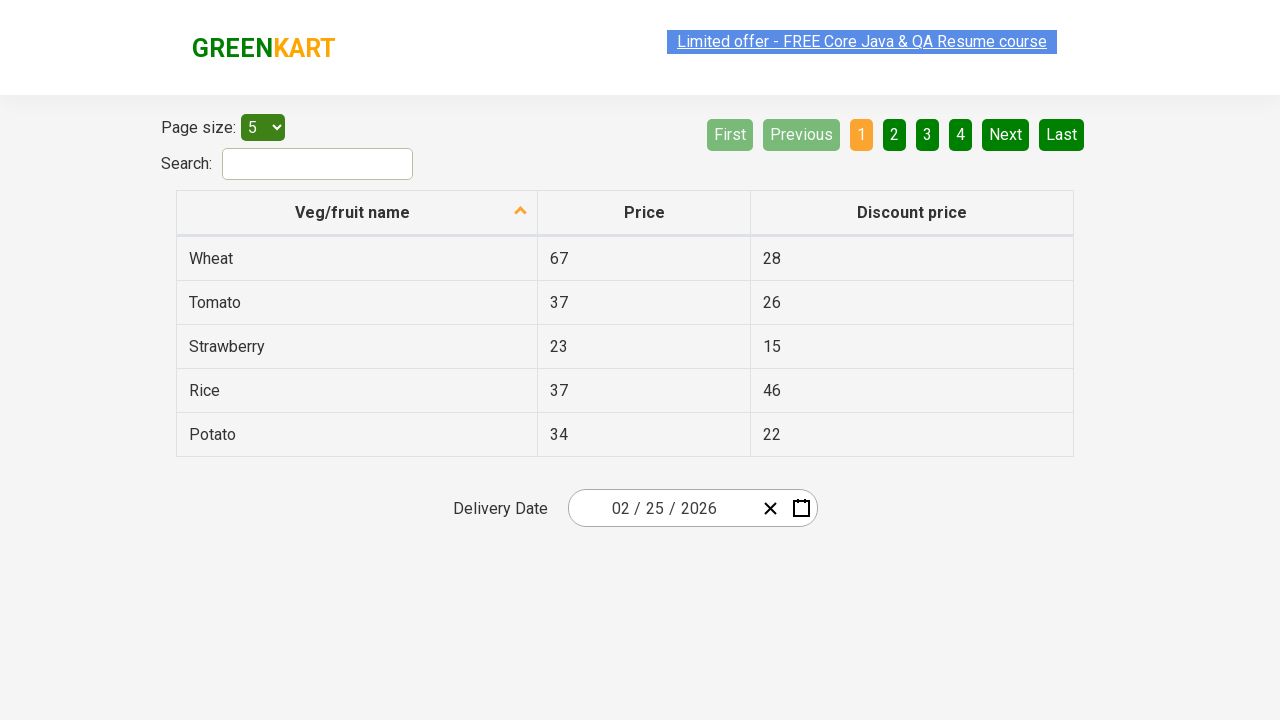

Retrieved discounted price for row 5: 22
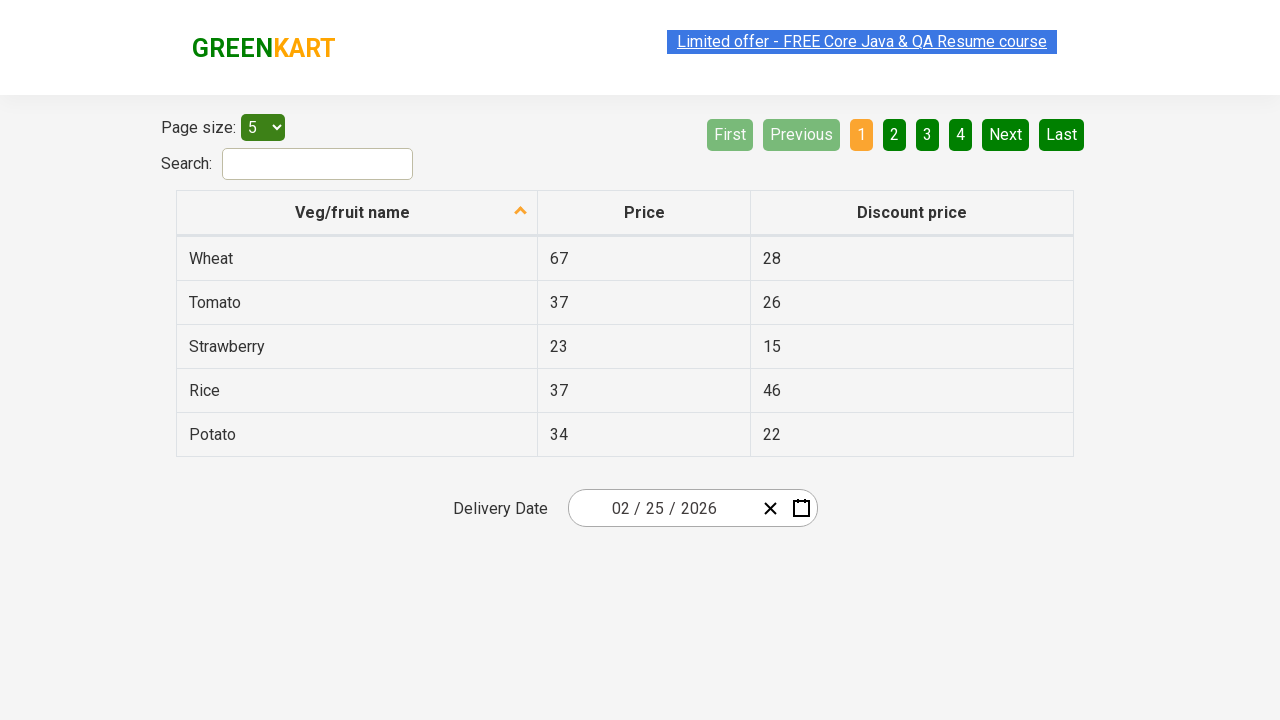

Calculated discount percentage for Potato: 64.71%
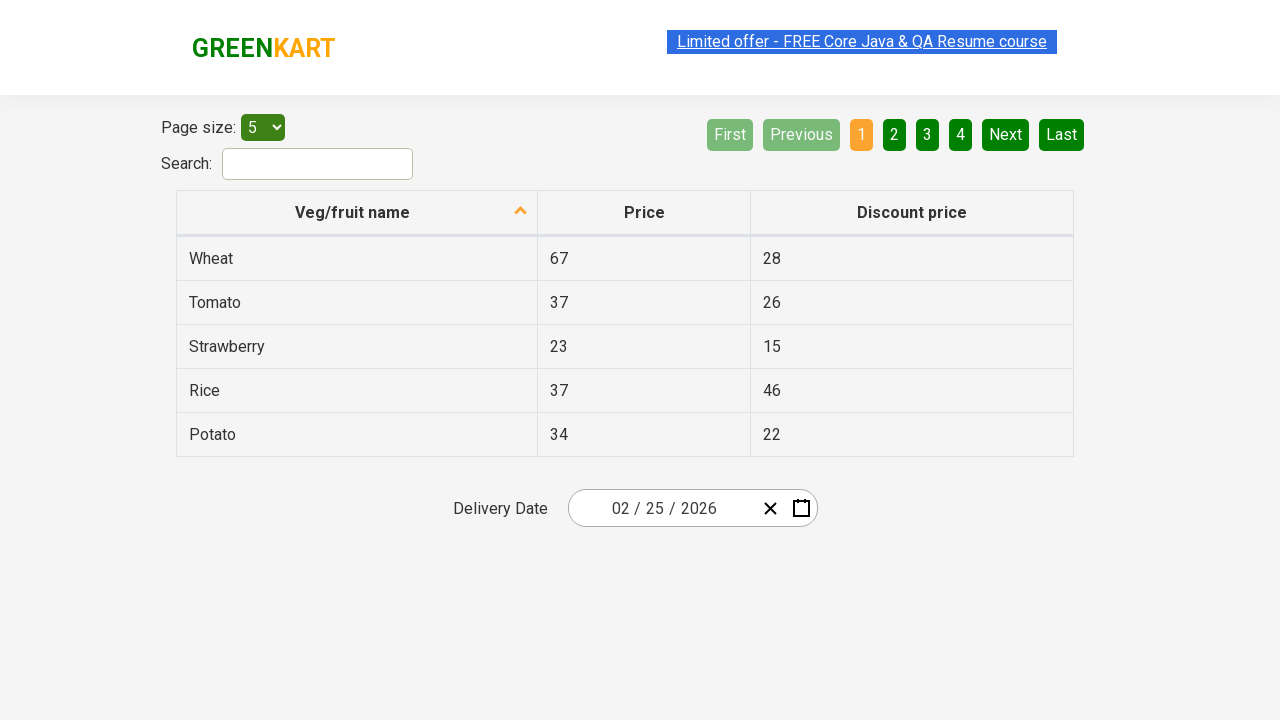

Added Potato to vegetables with discount > 50%
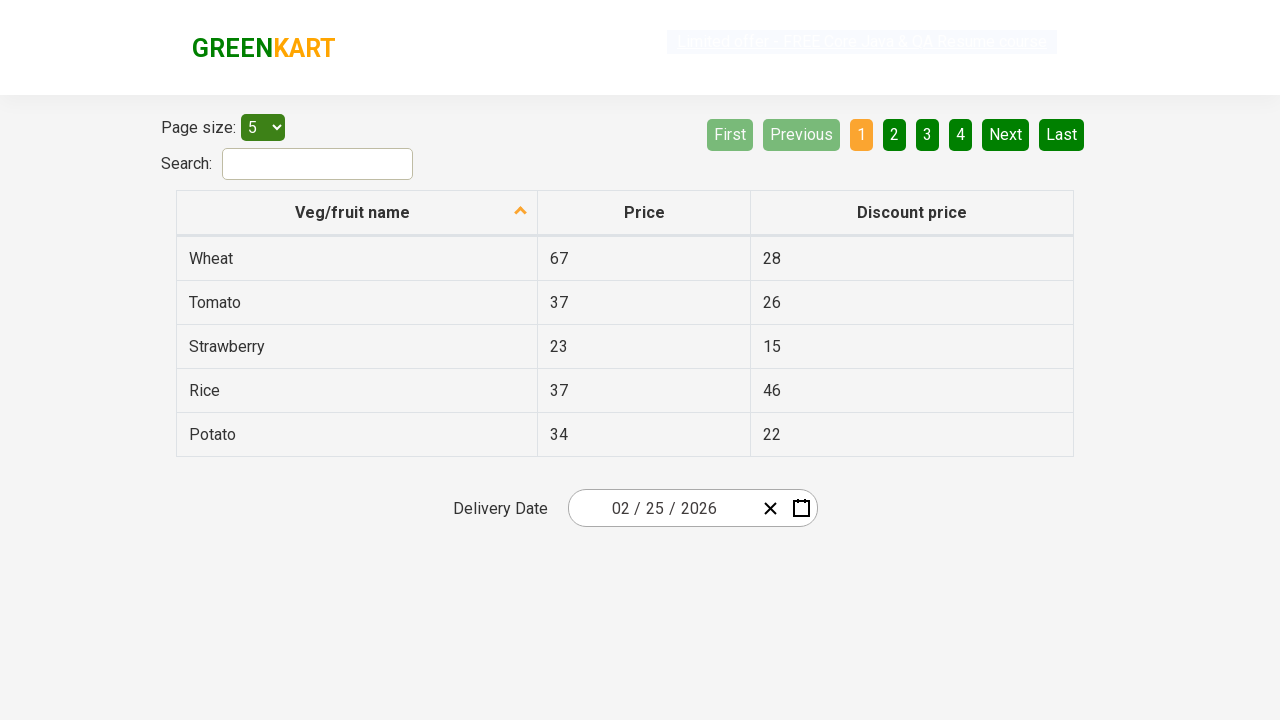

Completed discount analysis. Found vegetables with discount > 50%: ['Tomato', 'Strawberry', 'Rice', 'Potato']
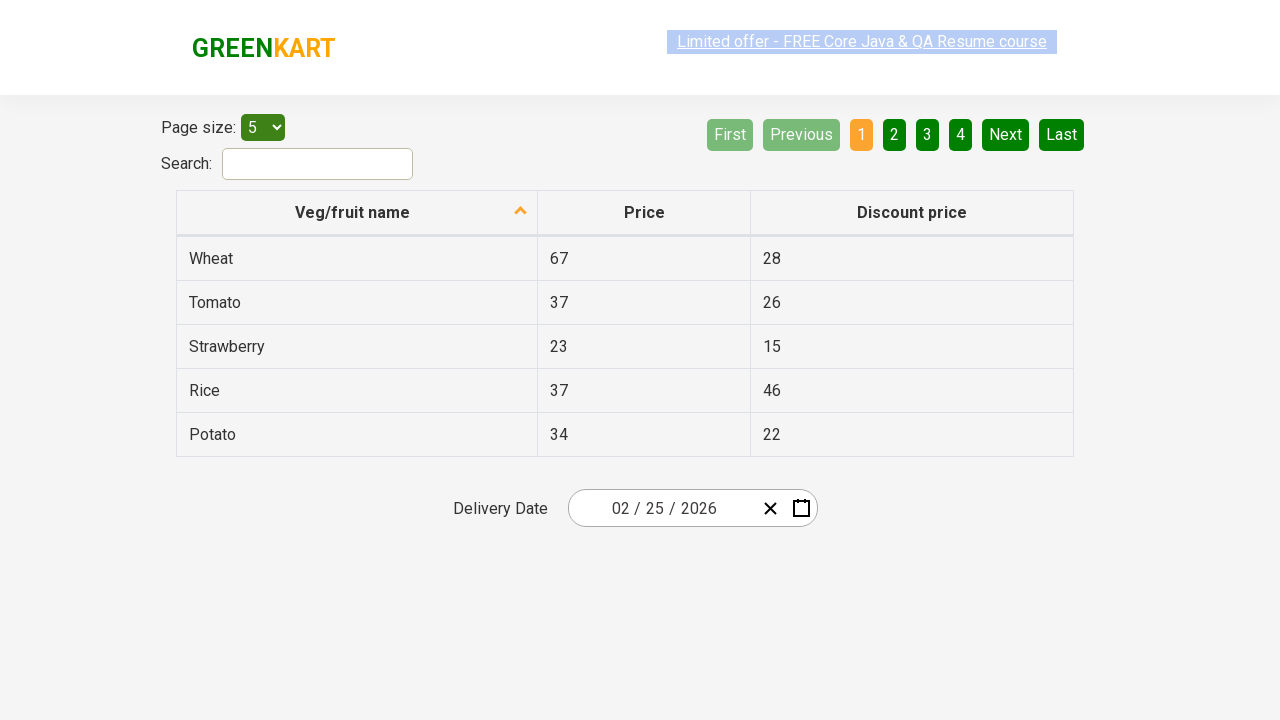

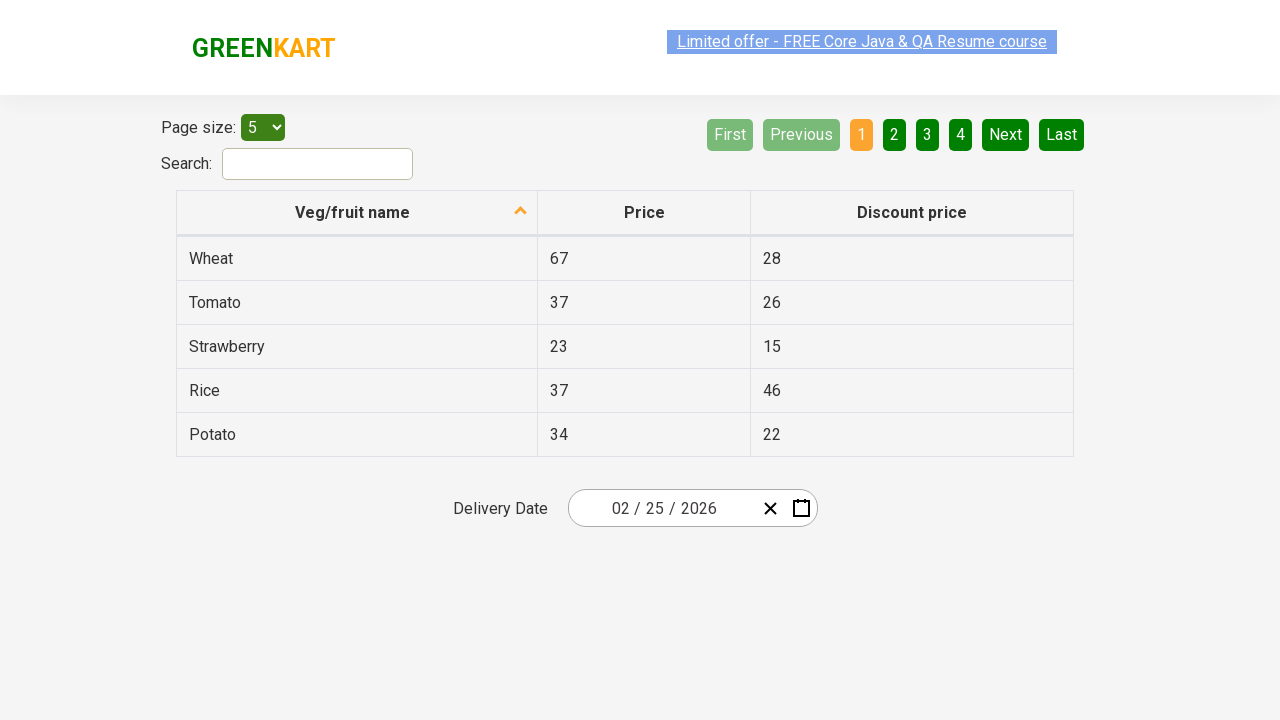